Tests the dynamic dropdown functionality on SpiceJet flight booking site by clicking the "From" location dropdown and selecting Chennai (MAA) as the departure airport.

Starting URL: https://spicejet.com

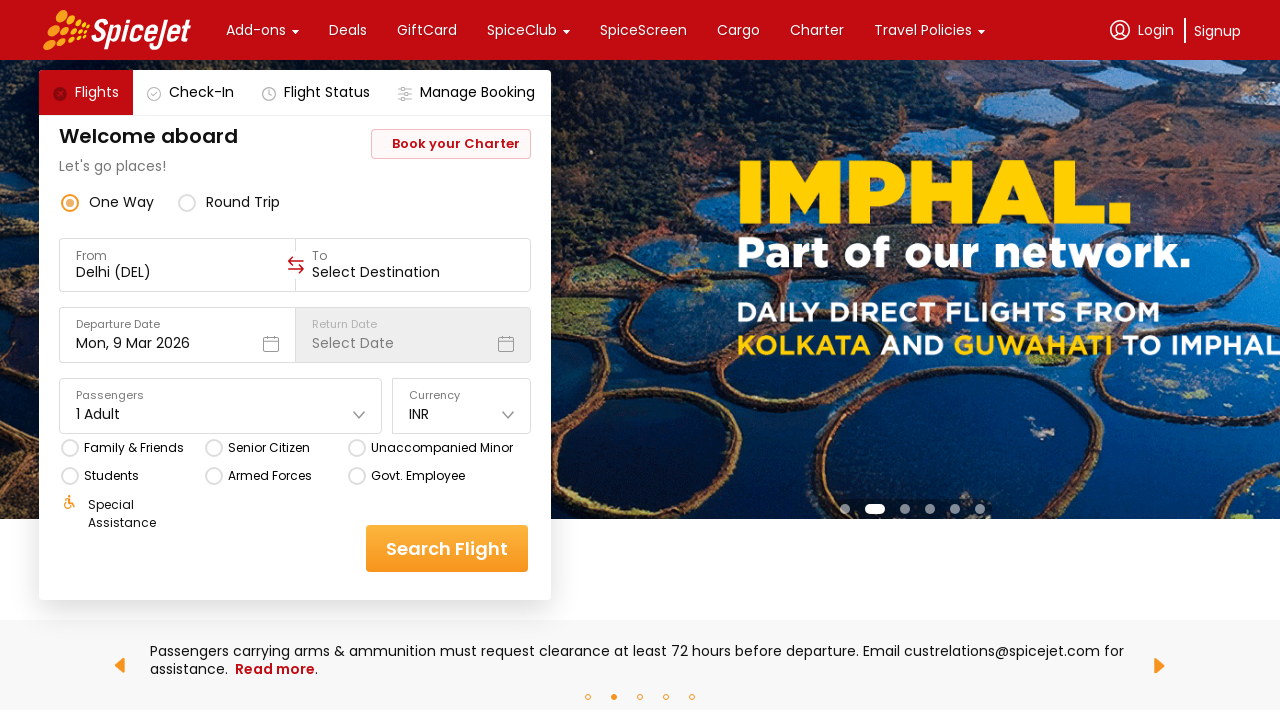

Clicked the 'From' dropdown to open departure location options at (178, 256) on xpath=//div[text()='From']
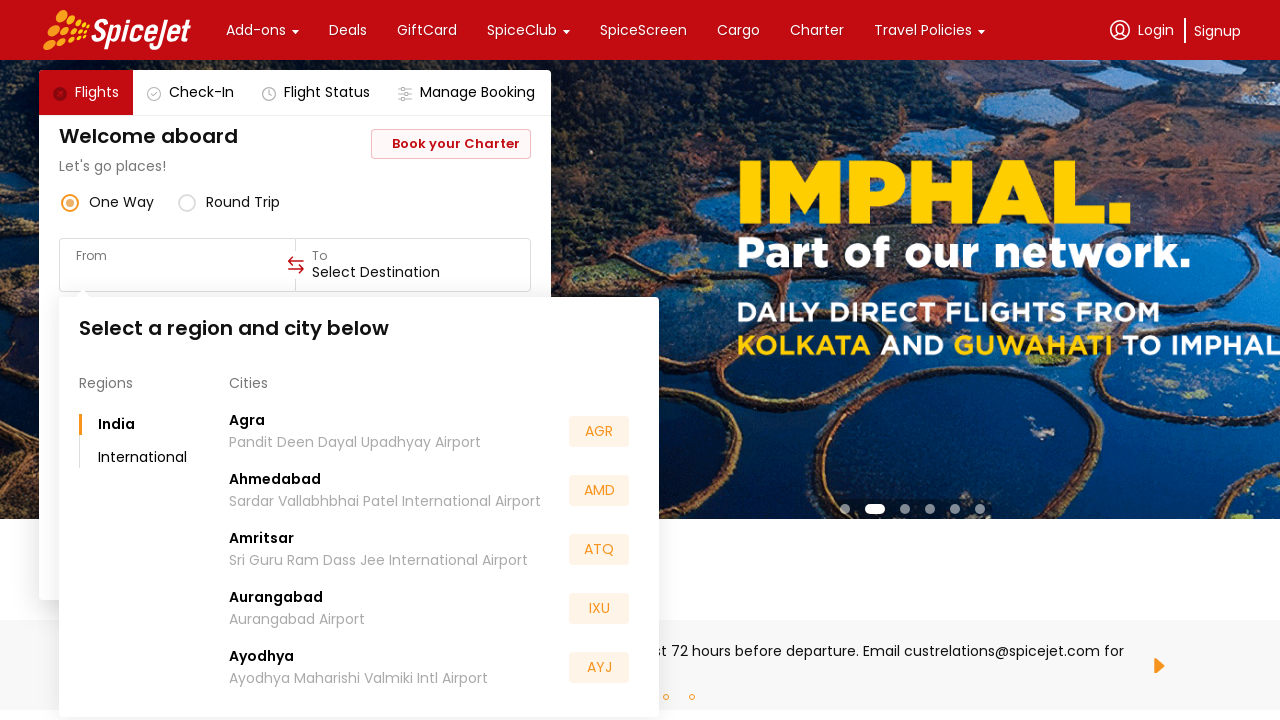

Selected Chennai (MAA) as the departure airport at (599, 552) on xpath=//div[text()='MAA']
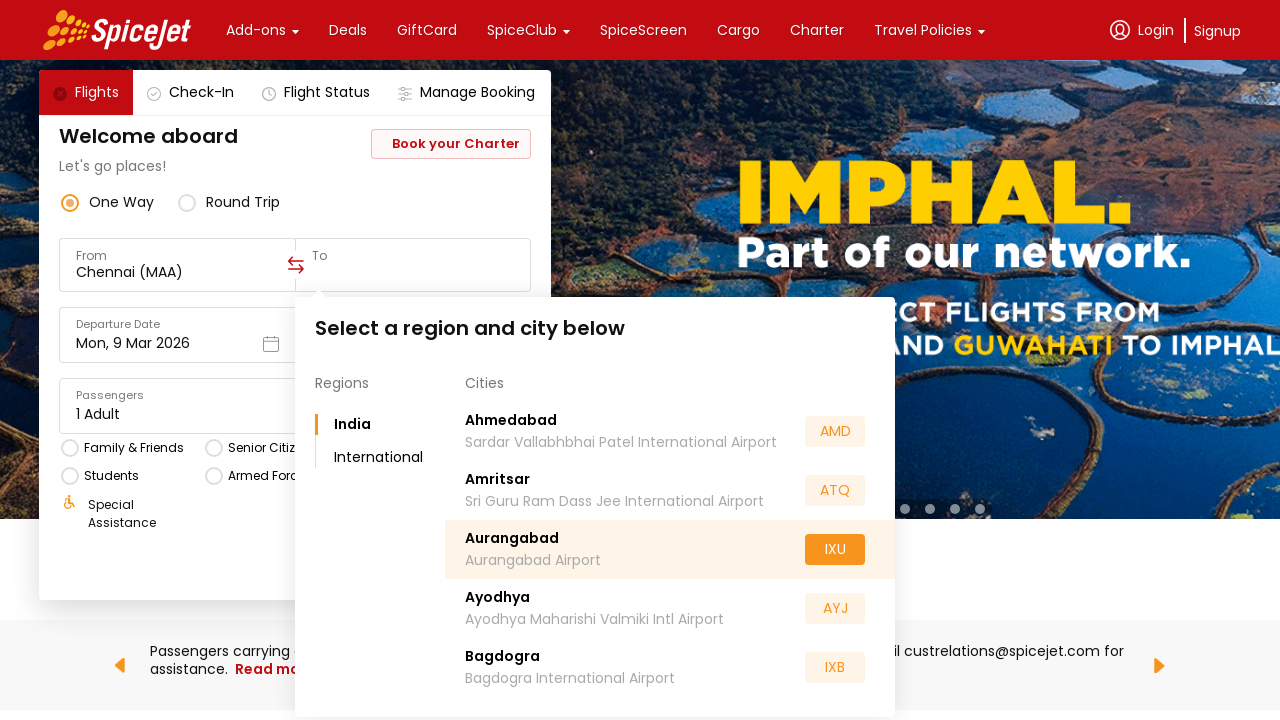

Waited for the airport selection to register
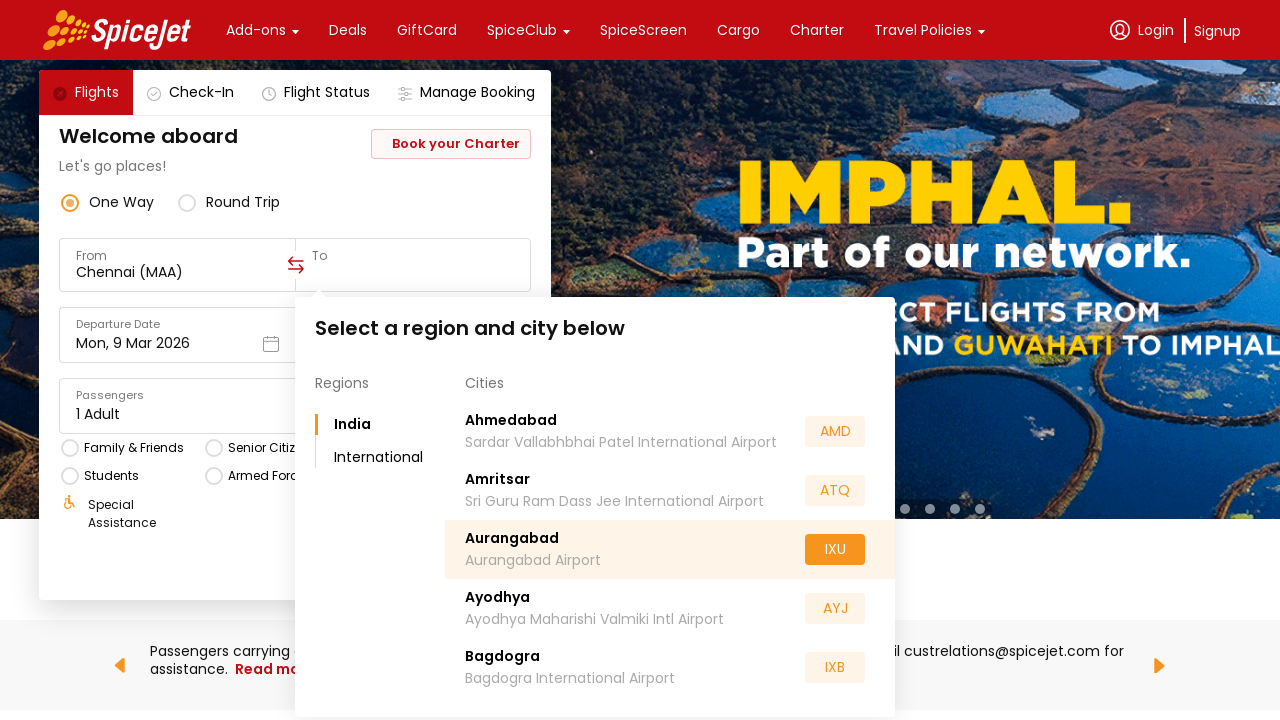

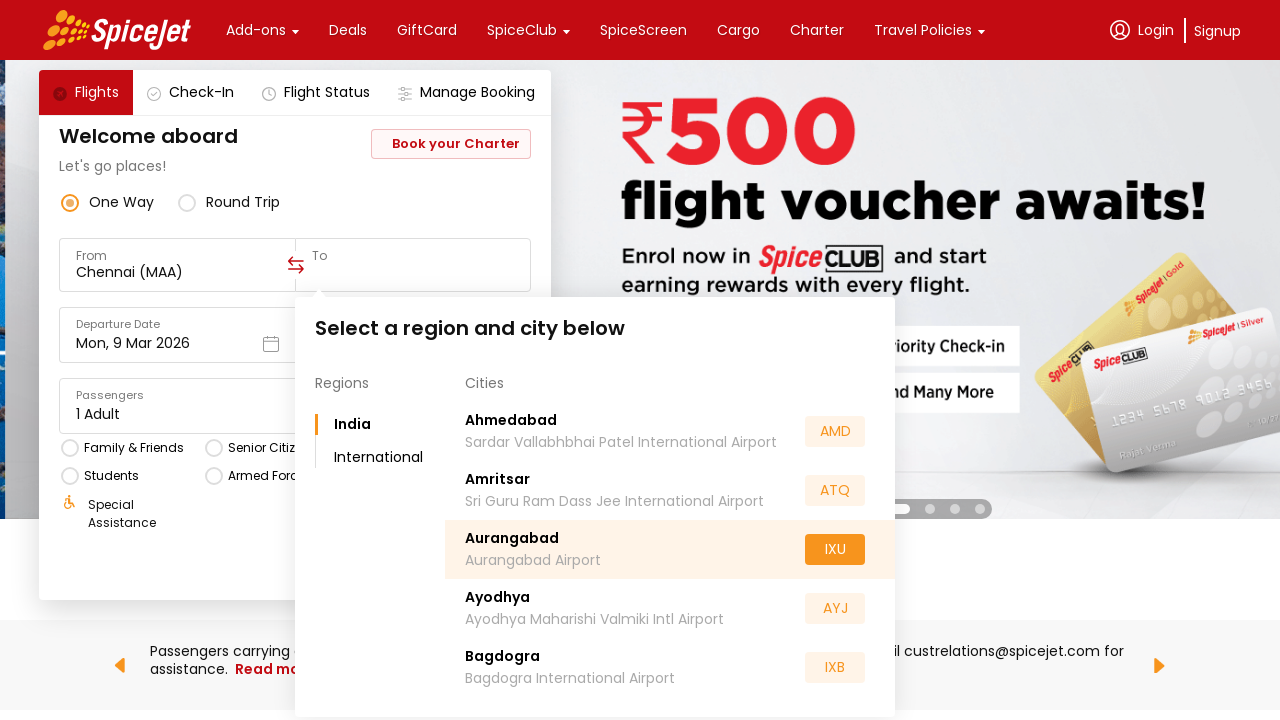